Tests JavaScript functionality by filling and submitting the contact form

Starting URL: https://www.demoblaze.com/

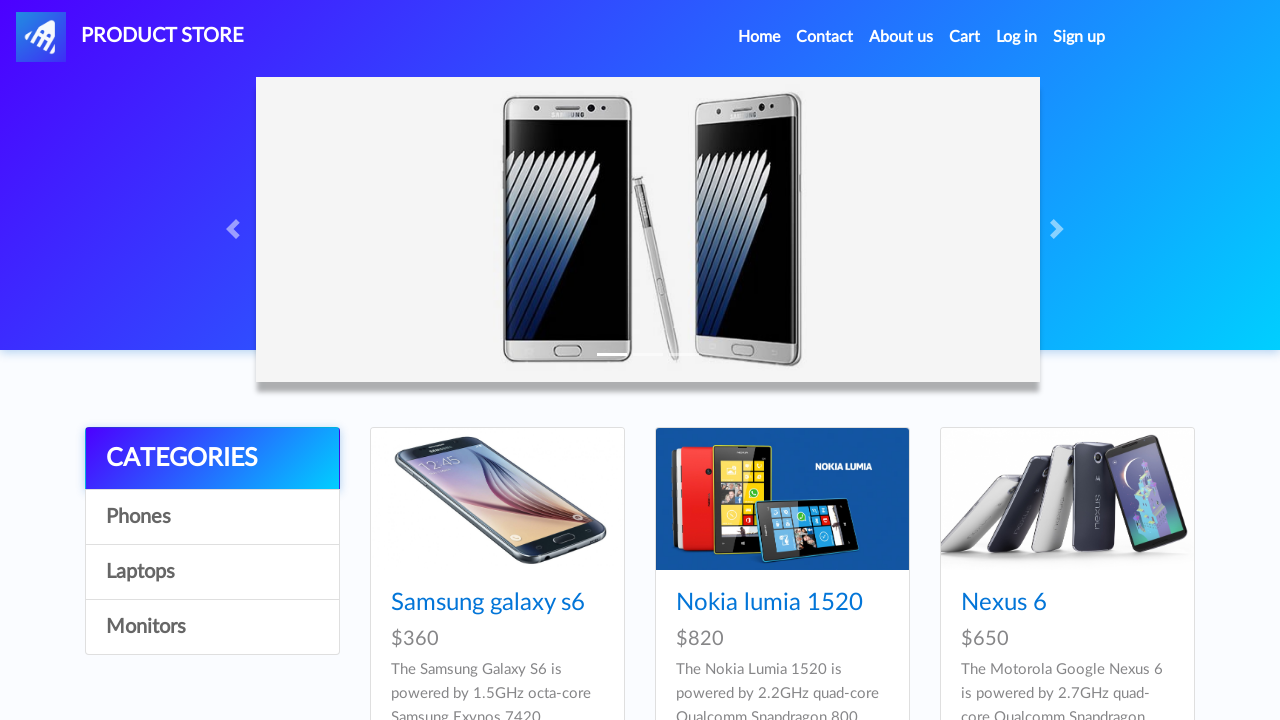

Clicked on Contact link at (825, 37) on a:text('Contact')
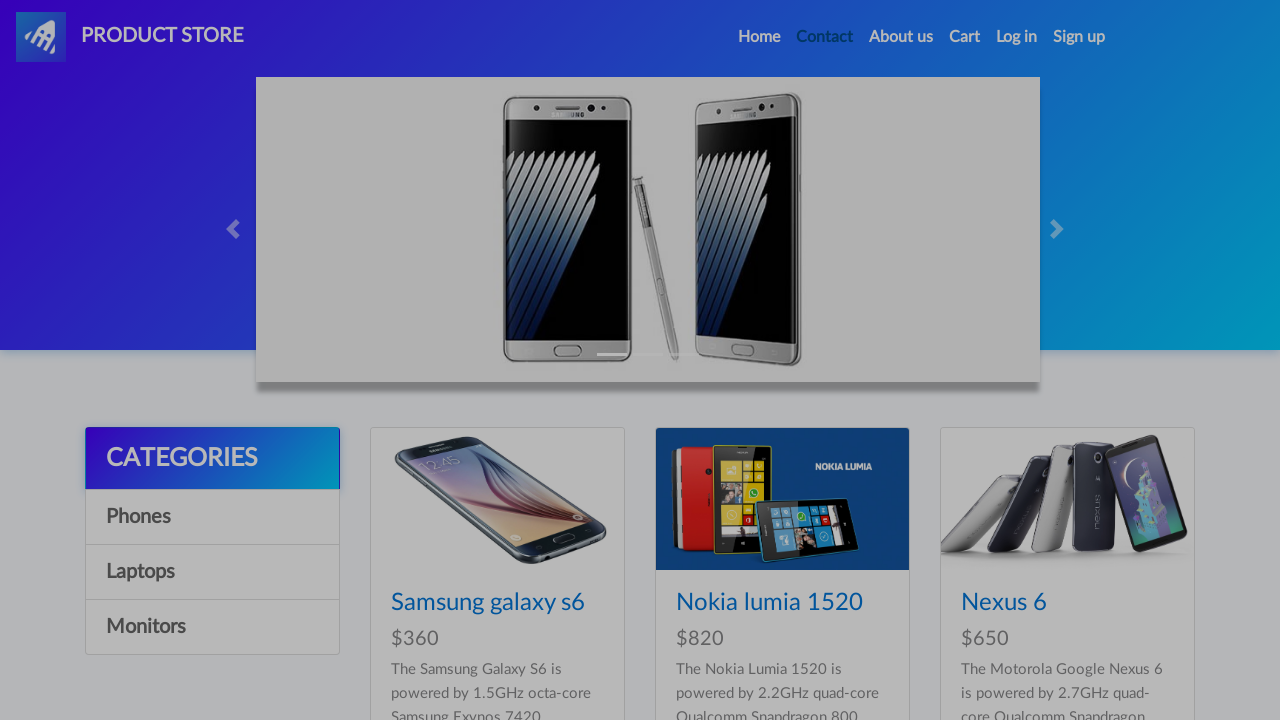

Filled email field with 'test@example.com' using JavaScript
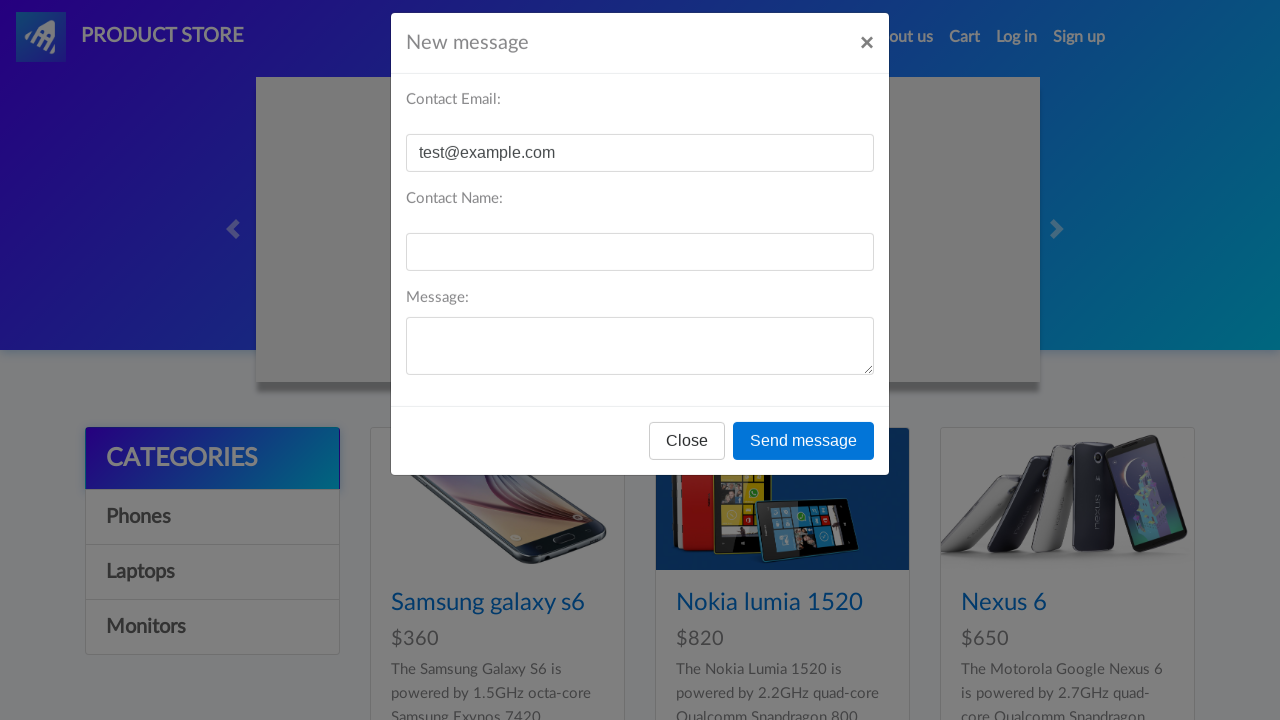

Filled message field with 'Test message' using JavaScript
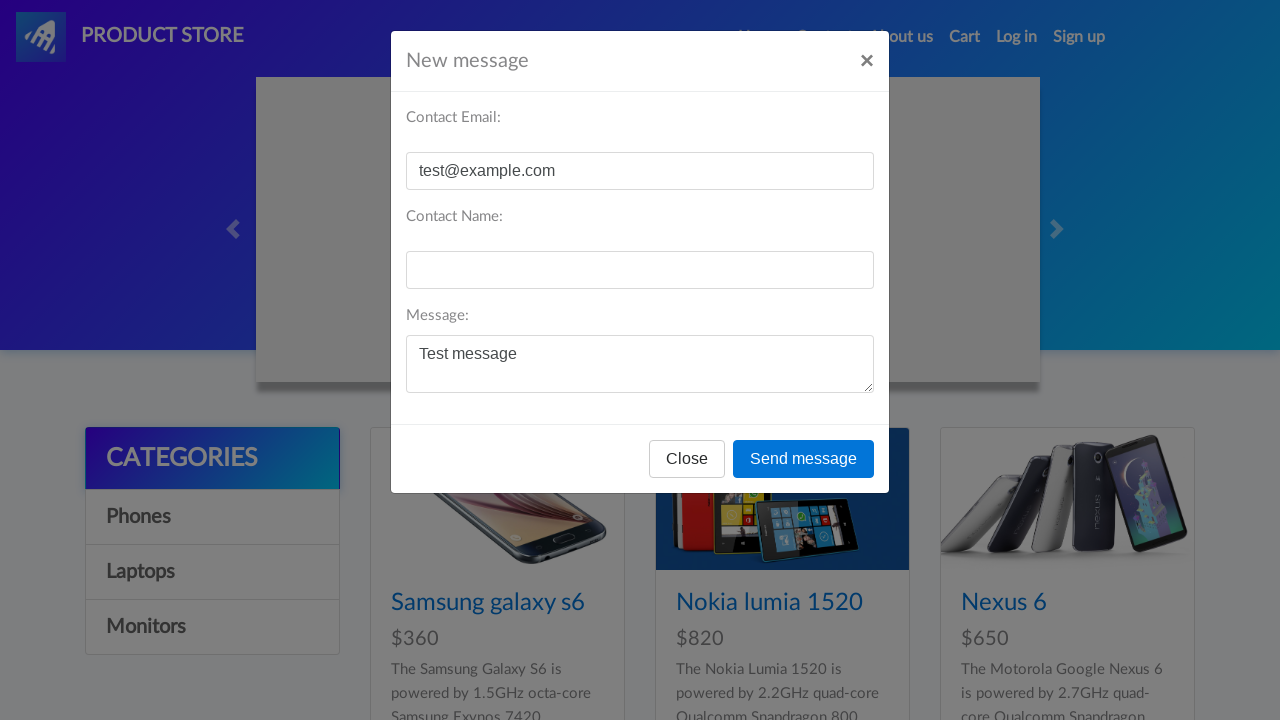

Clicked Send message button to submit contact form at (804, 459) on button:text('Send message')
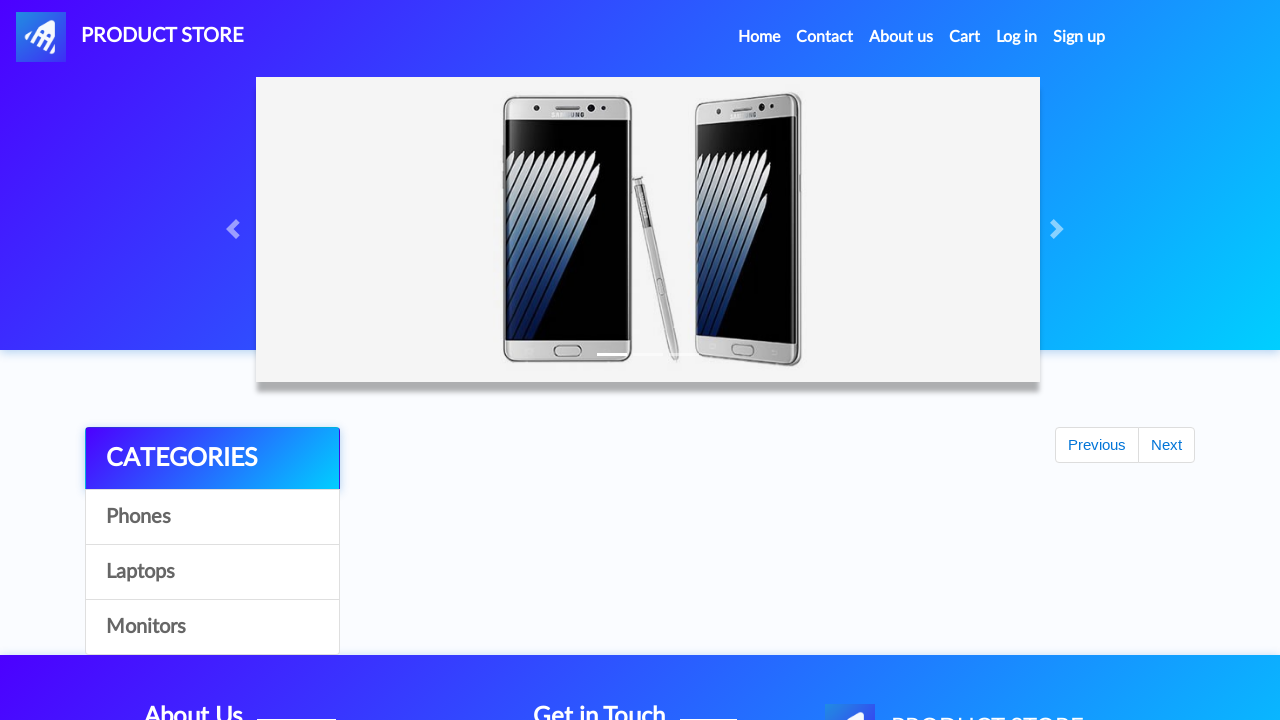

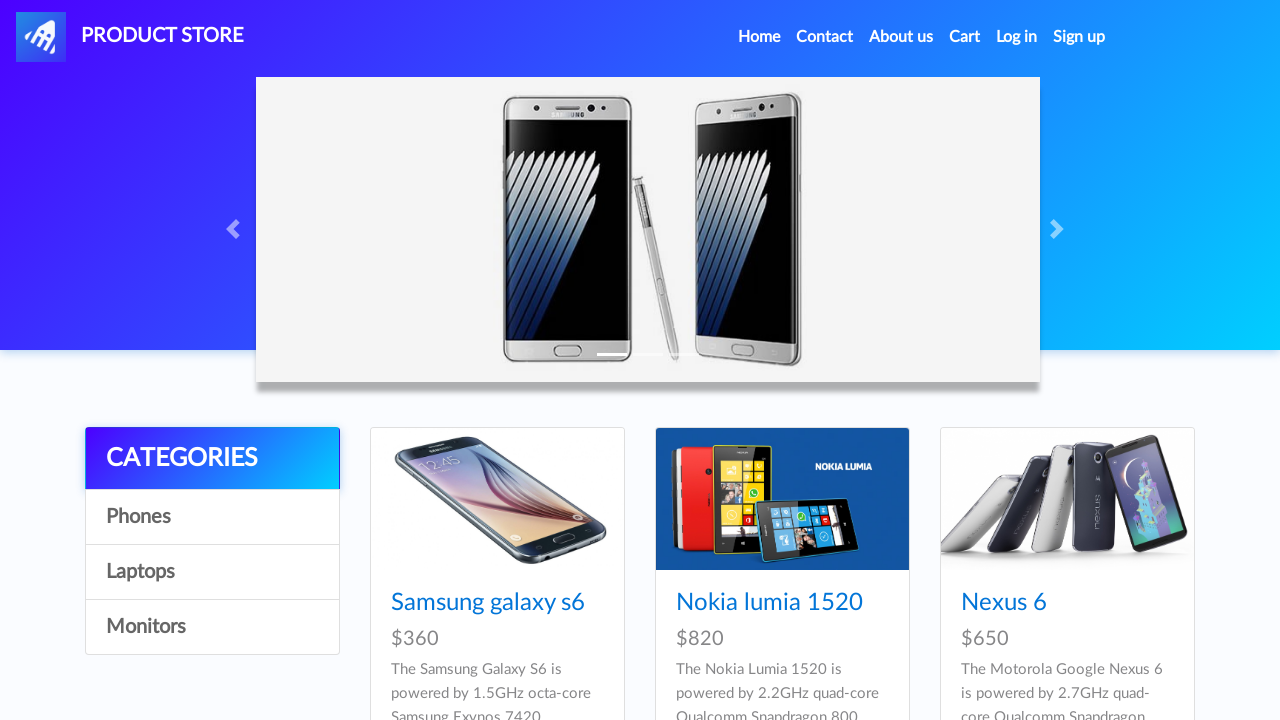